Tests JavaScript alert handling by clicking a button that triggers an alert, accepting the alert, and verifying the result message displays correctly

Starting URL: https://the-internet.herokuapp.com/javascript_alerts

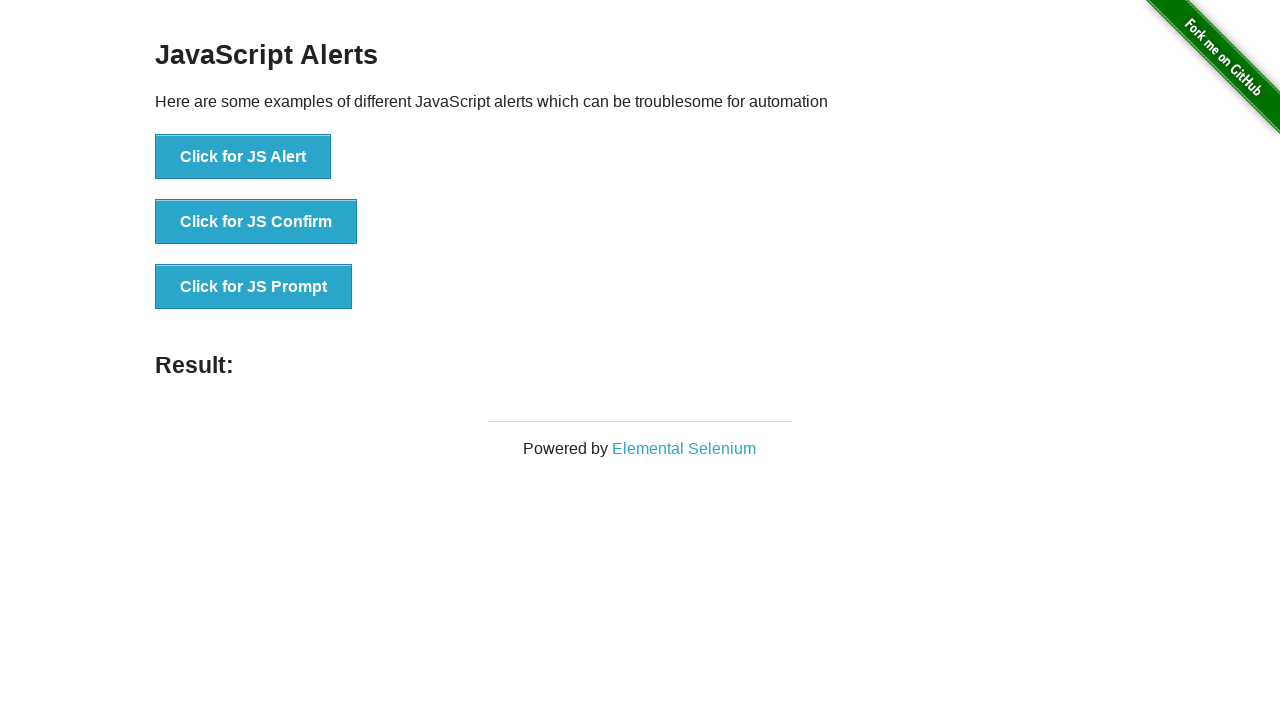

Clicked button to trigger JavaScript alert at (243, 157) on button[onclick='jsAlert()']
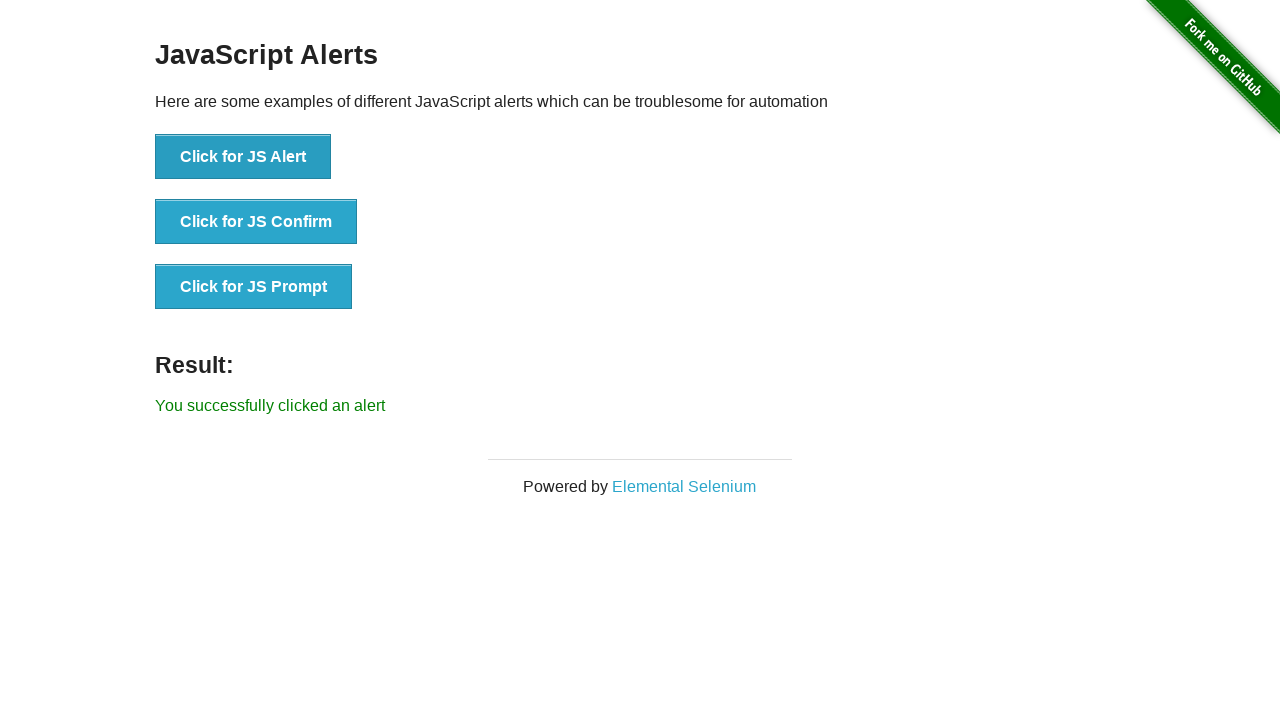

Set up dialog handler to accept alerts
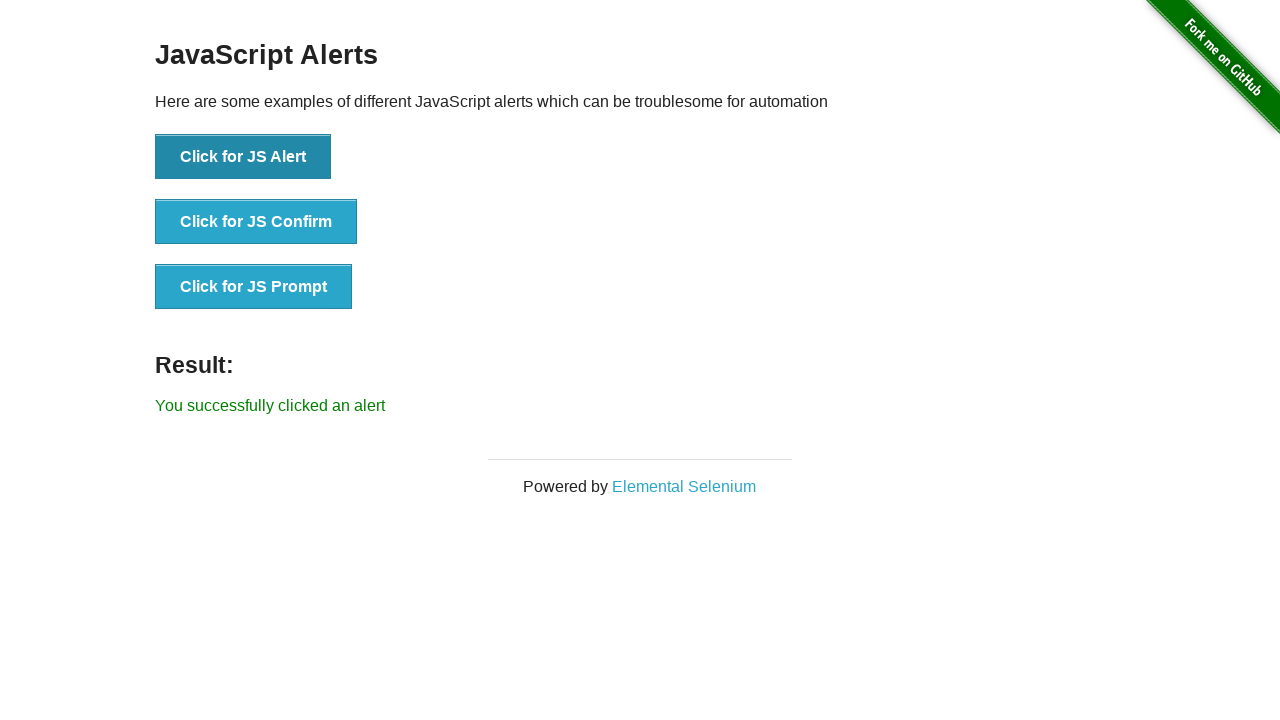

Clicked button again to trigger alert with handler active at (243, 157) on button[onclick='jsAlert()']
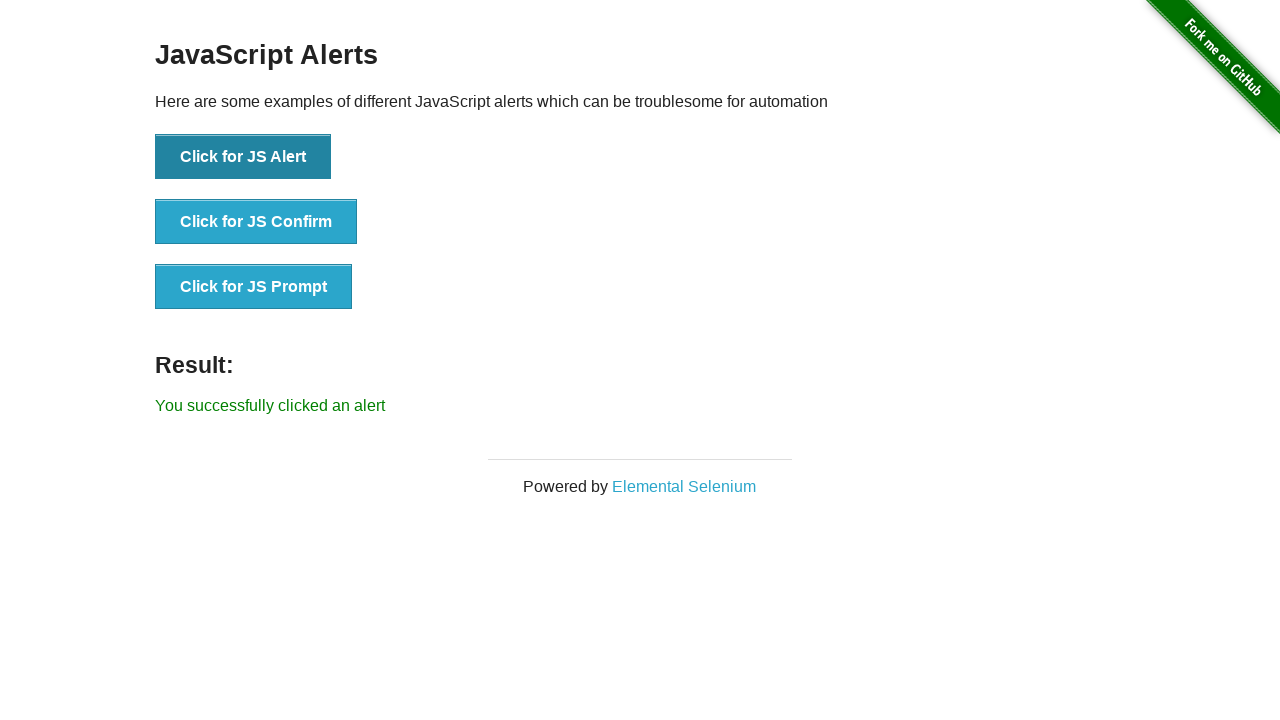

Result message element appeared on page
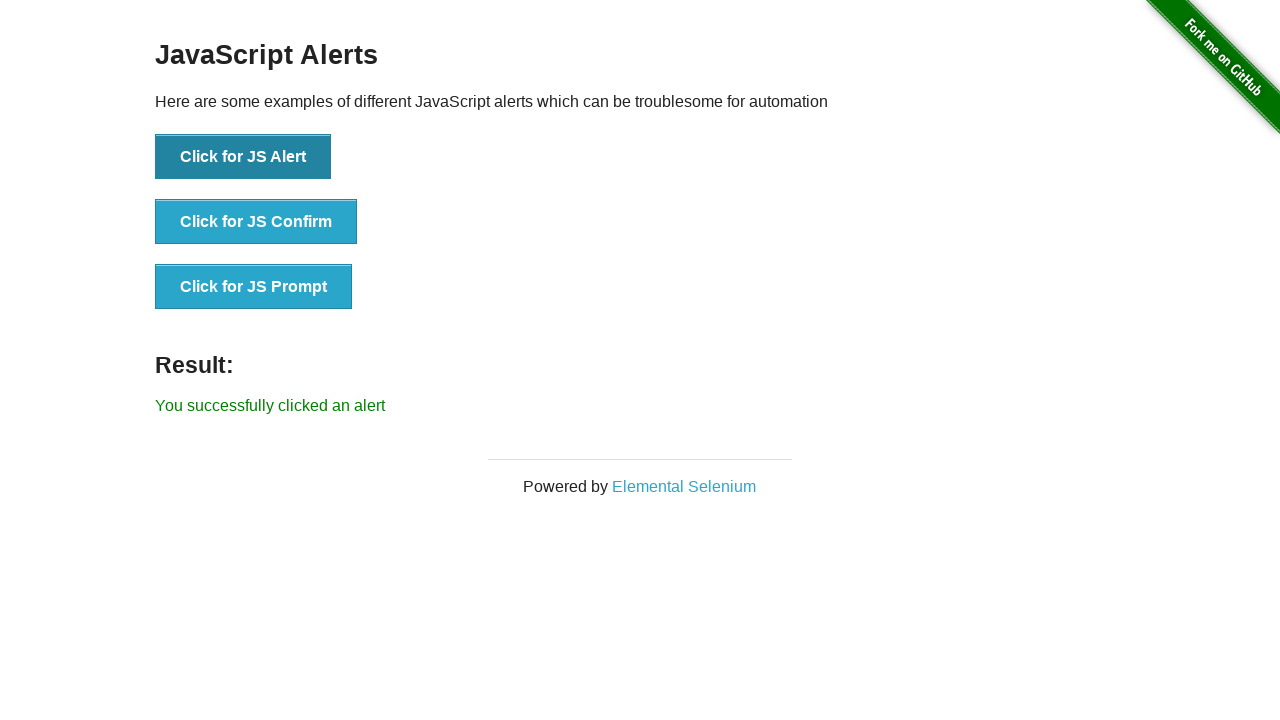

Retrieved result message text: 'You successfully clicked an alert'
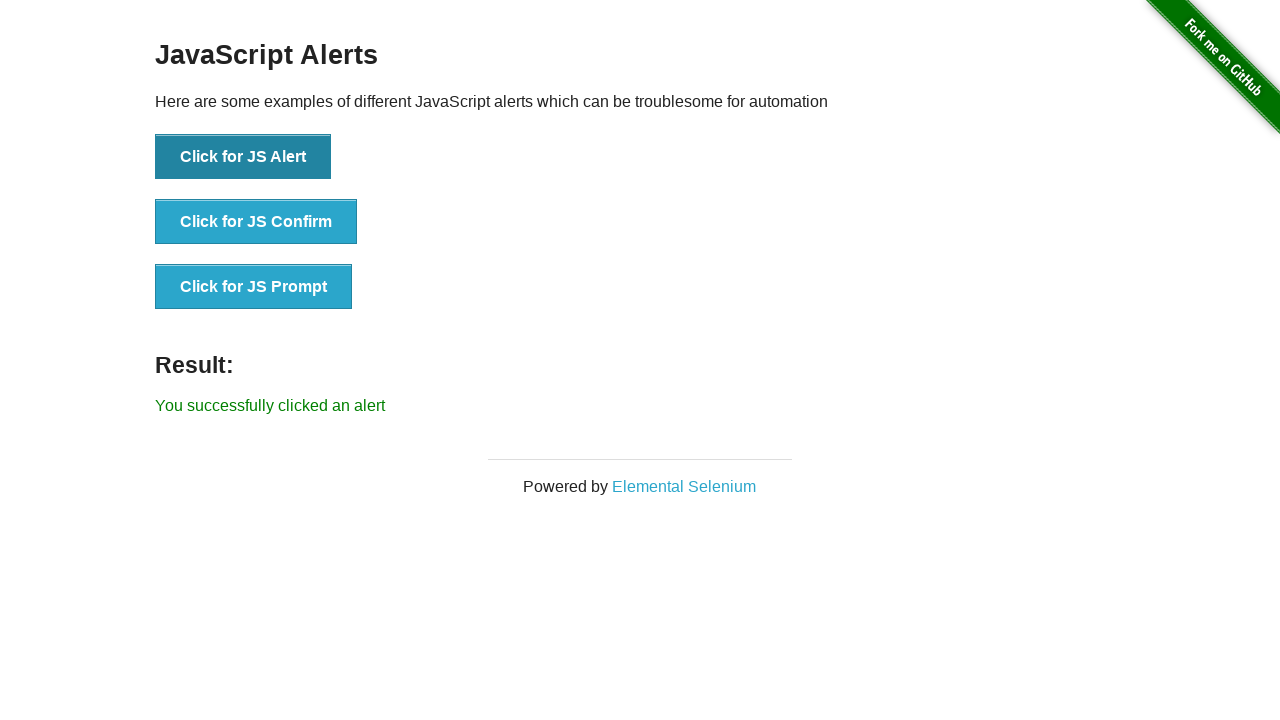

Verified result message matches expected text
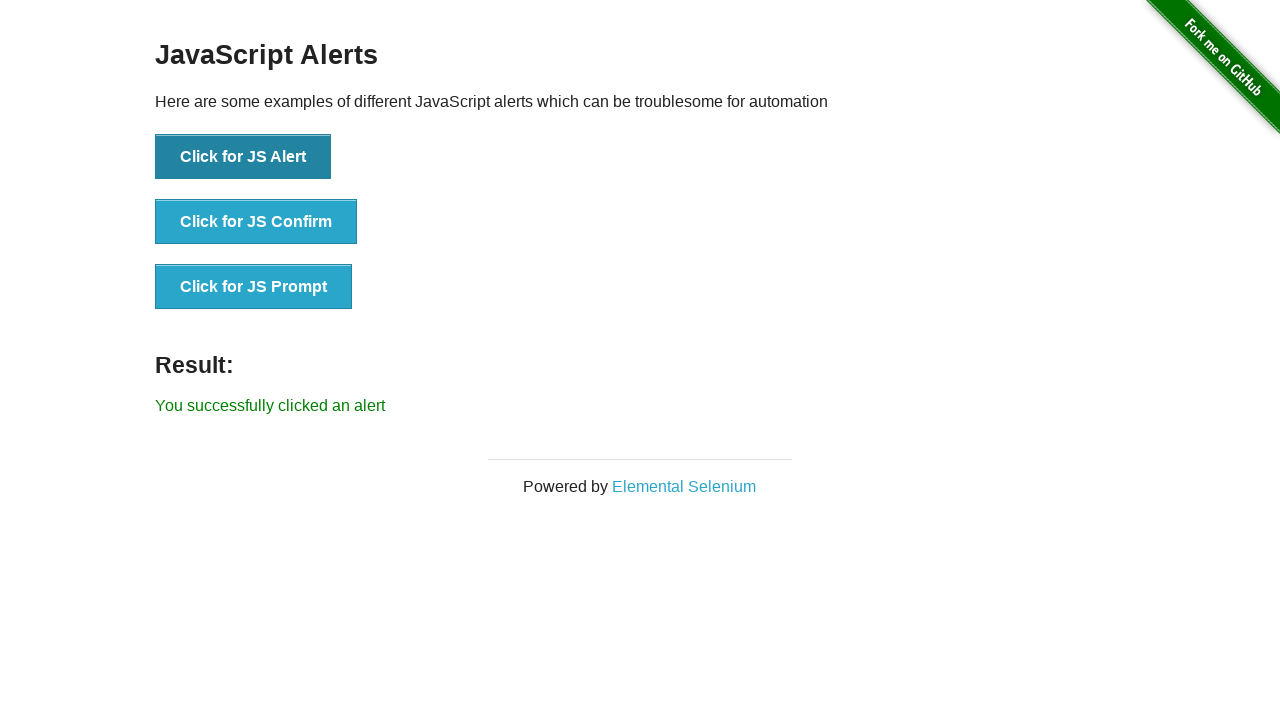

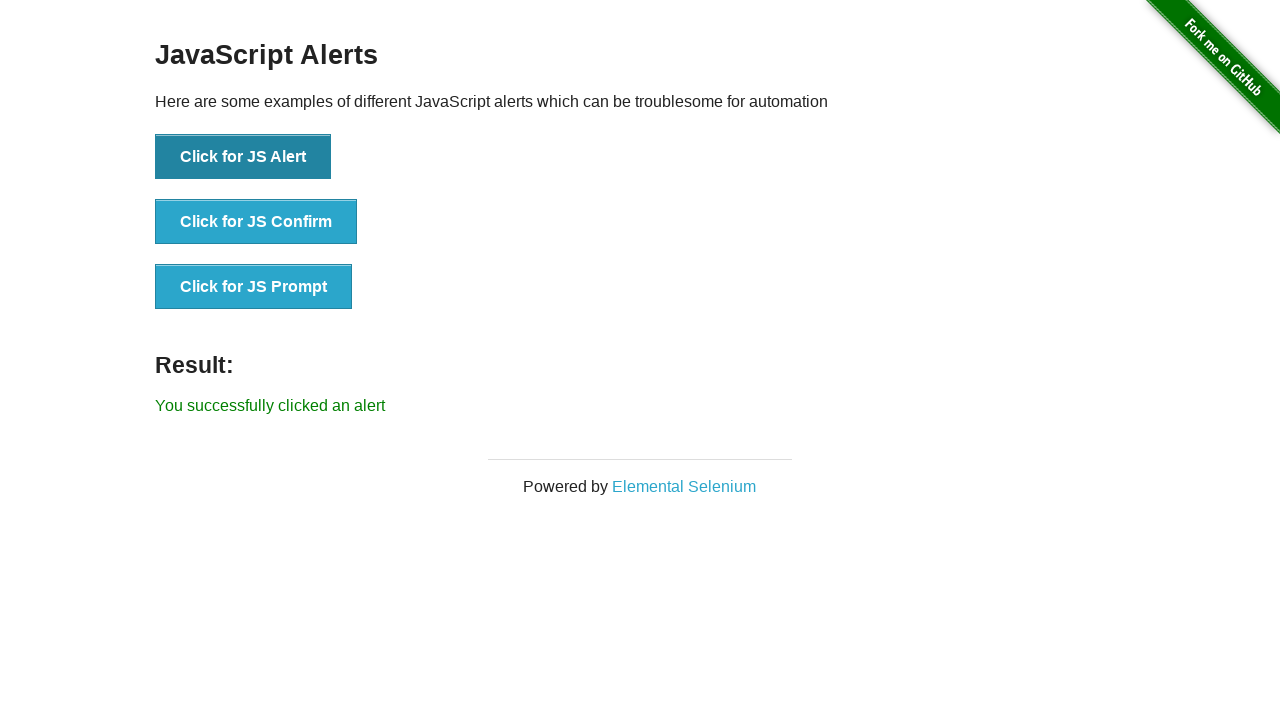